Navigates to KL University admissions page and fills in a name field

Starting URL: https://admissions.kluniversity.in/

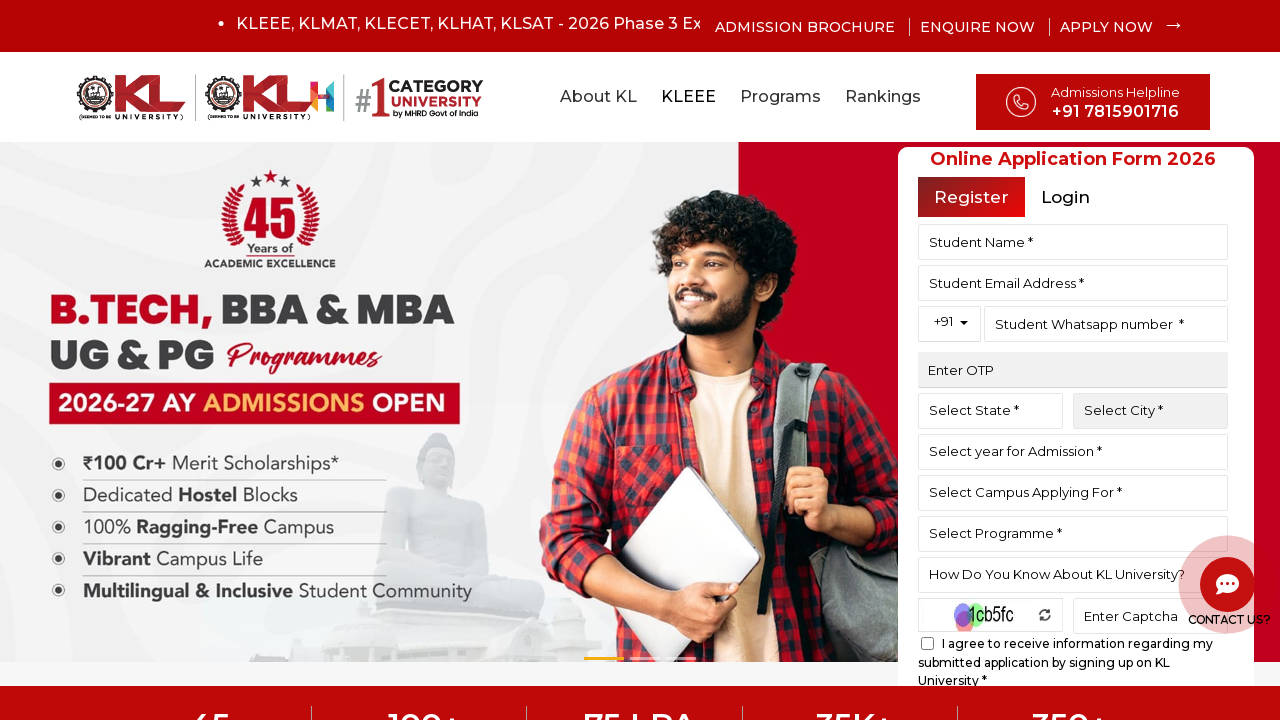

Filled name field with '123' on input[name='name']
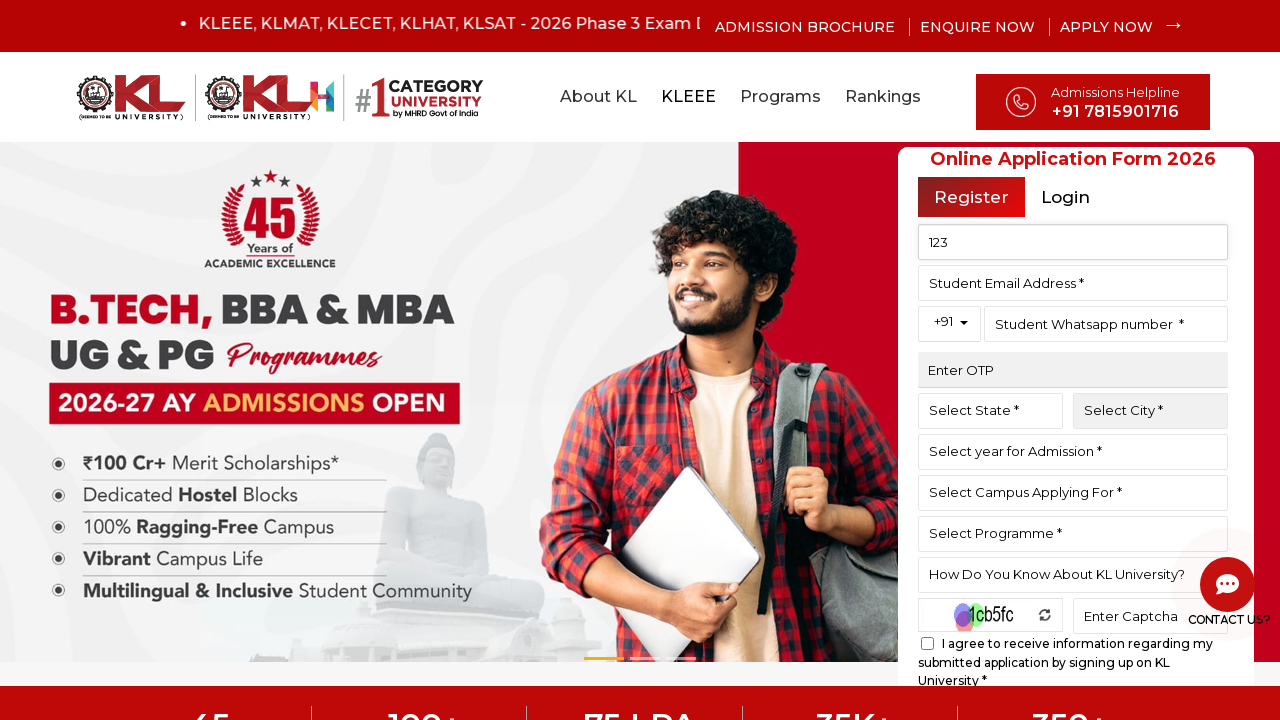

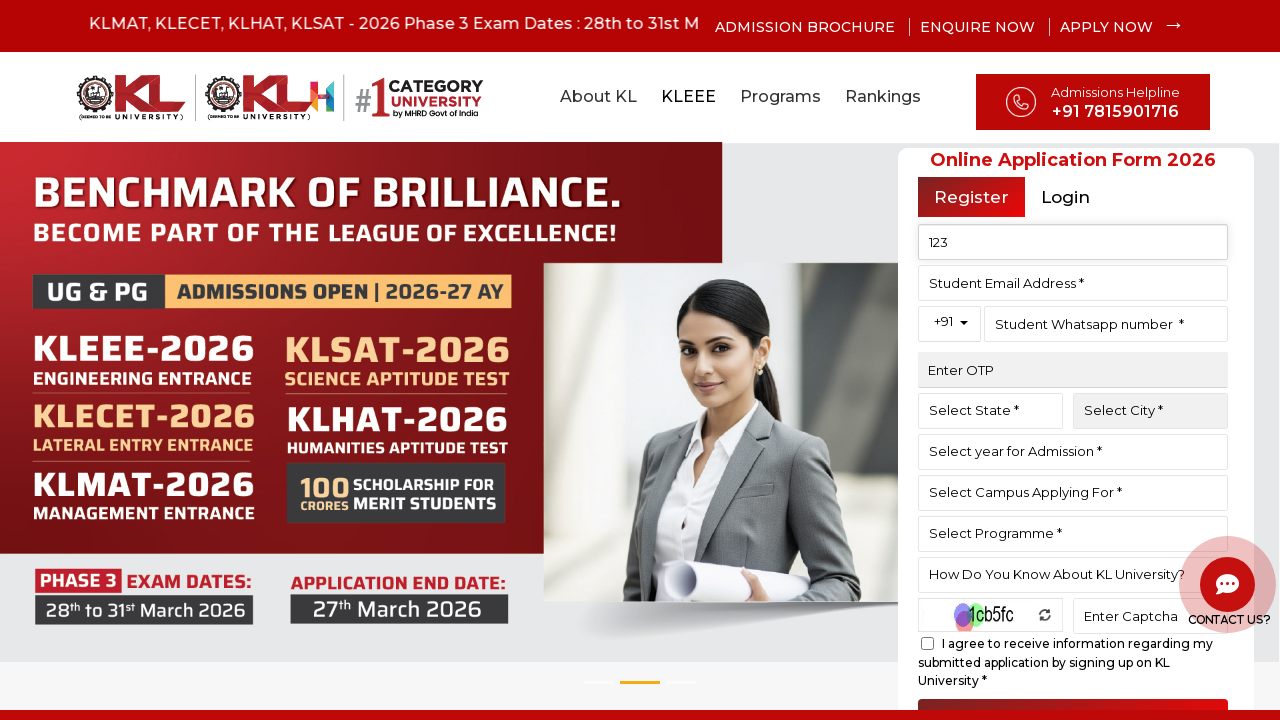